Tests registration form validation by entering invalid phone numbers (too short, too long, wrong prefix) and verifying error messages appear

Starting URL: https://alada.vn/tai-khoan/dang-ky.html

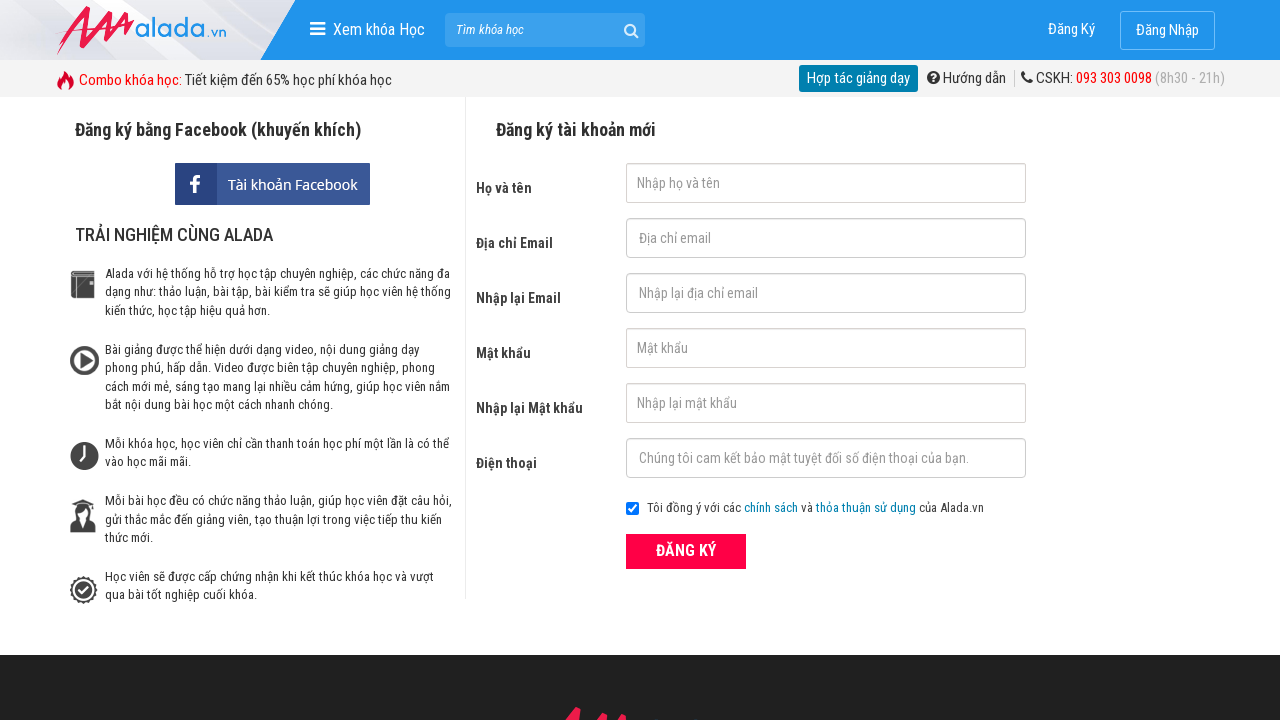

Cleared firstname field on input#txtFirstname
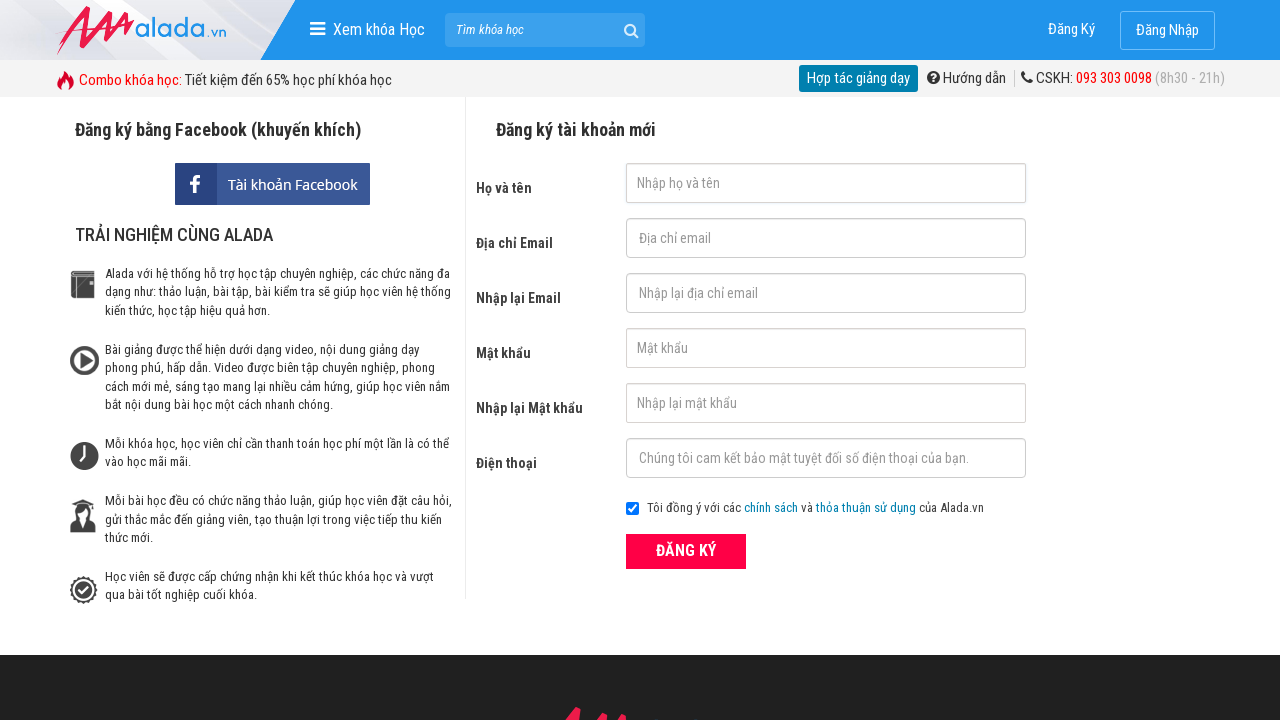

Cleared email field on input#txtEmail
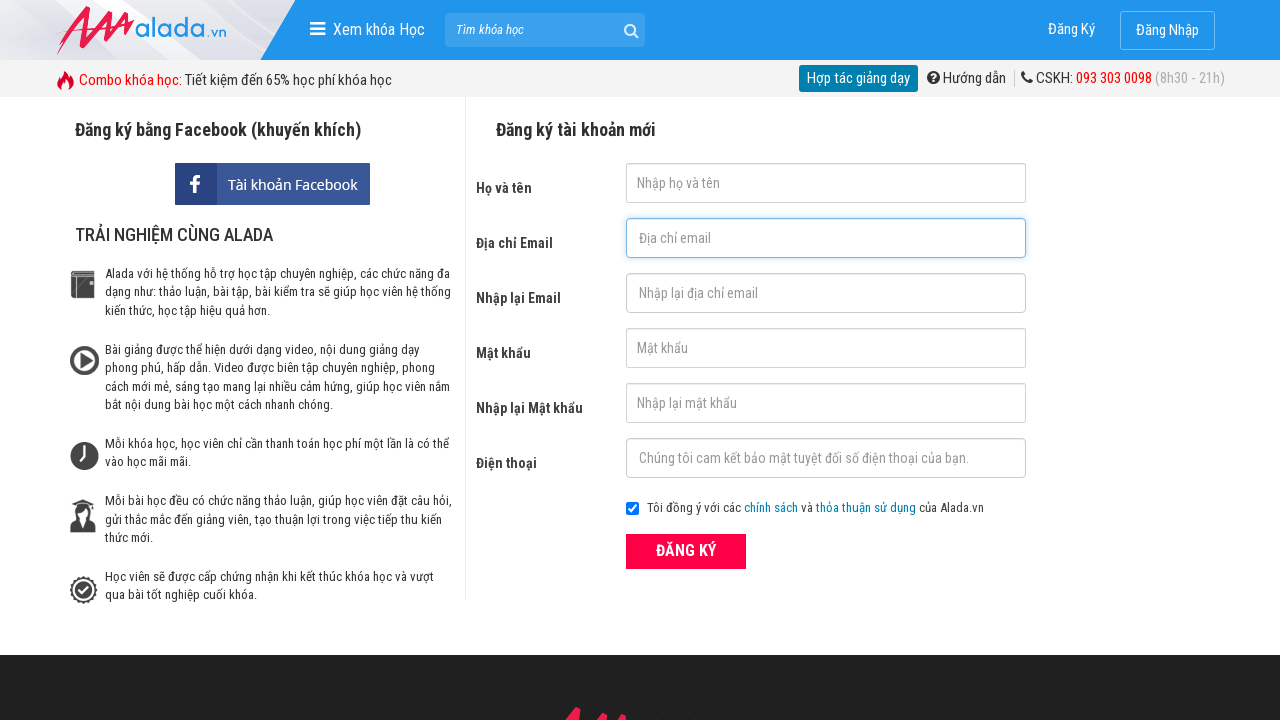

Cleared confirm email field on input#txtCEmail
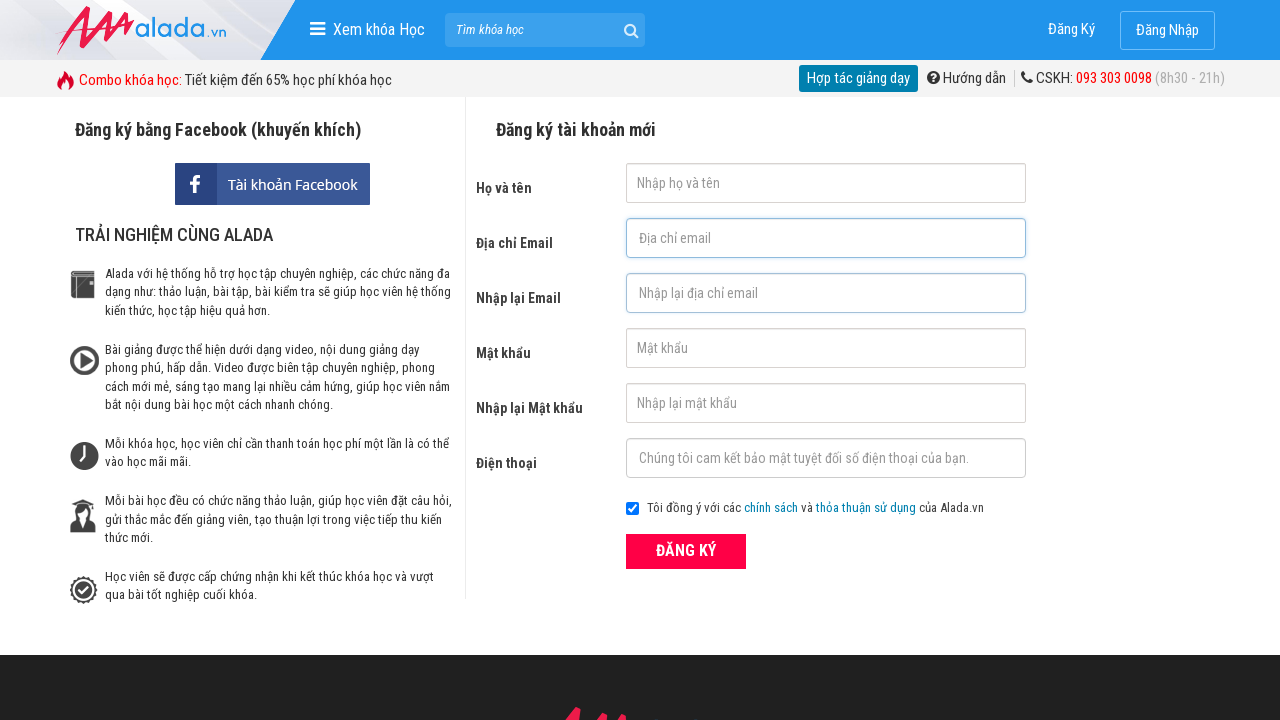

Cleared password field on input#txtPassword
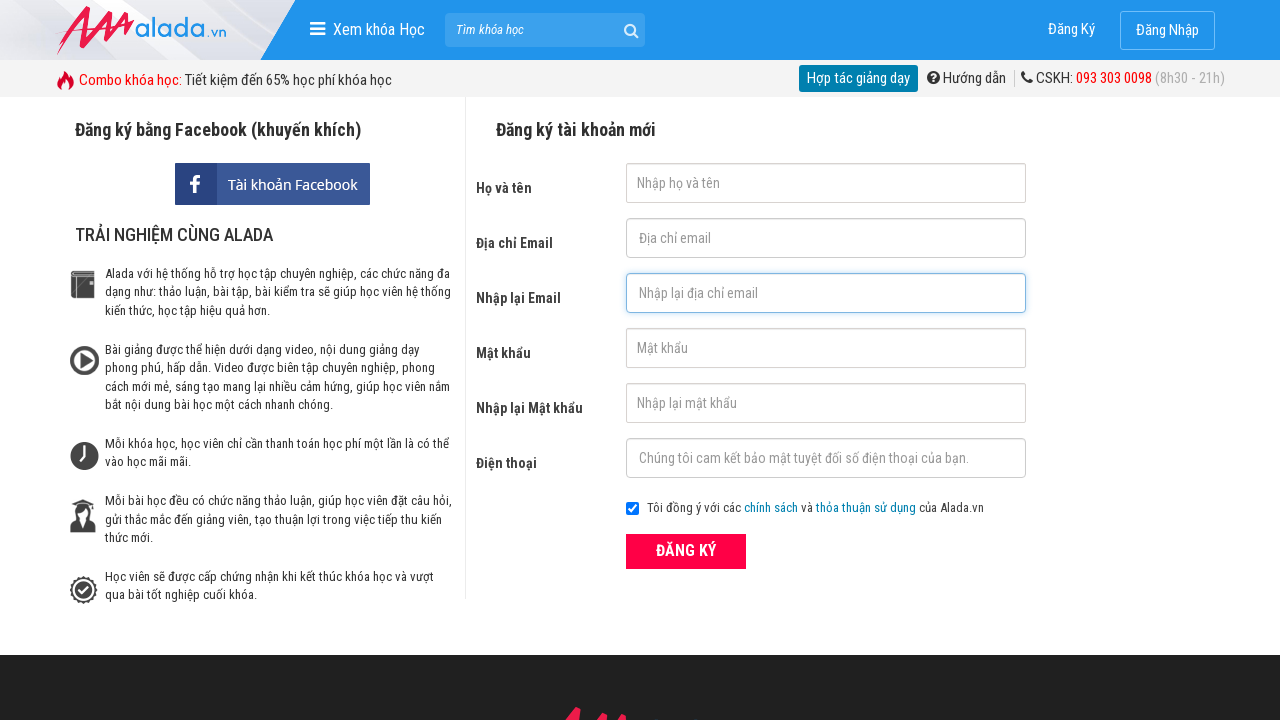

Cleared confirm password field on input#txtCPassword
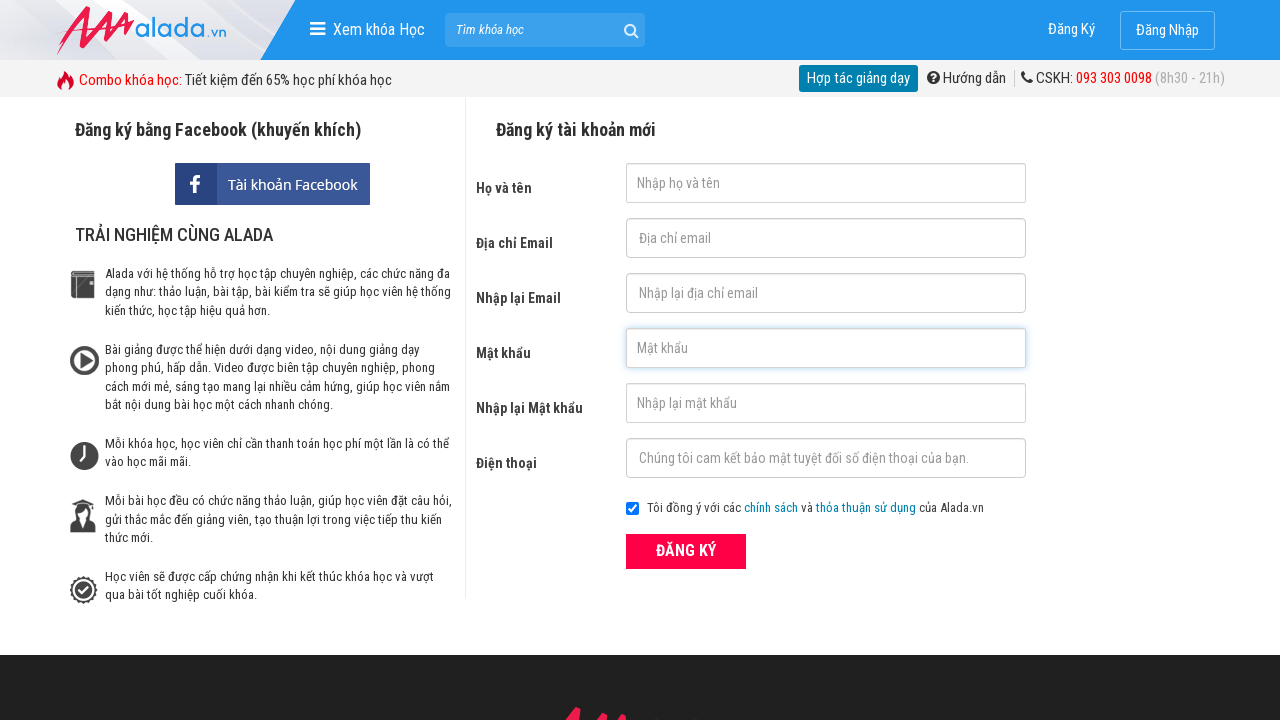

Cleared phone field on input#txtPhone
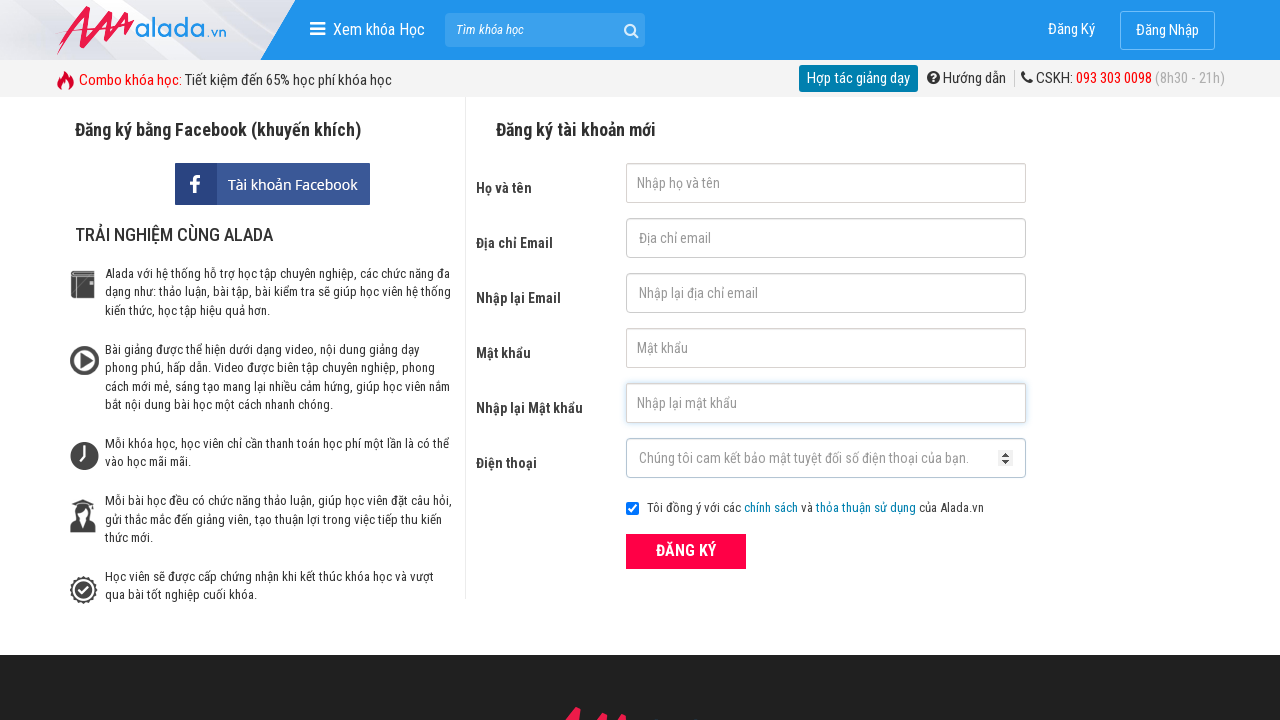

Filled firstname field with 'Do Minh Quan' on input#txtFirstname
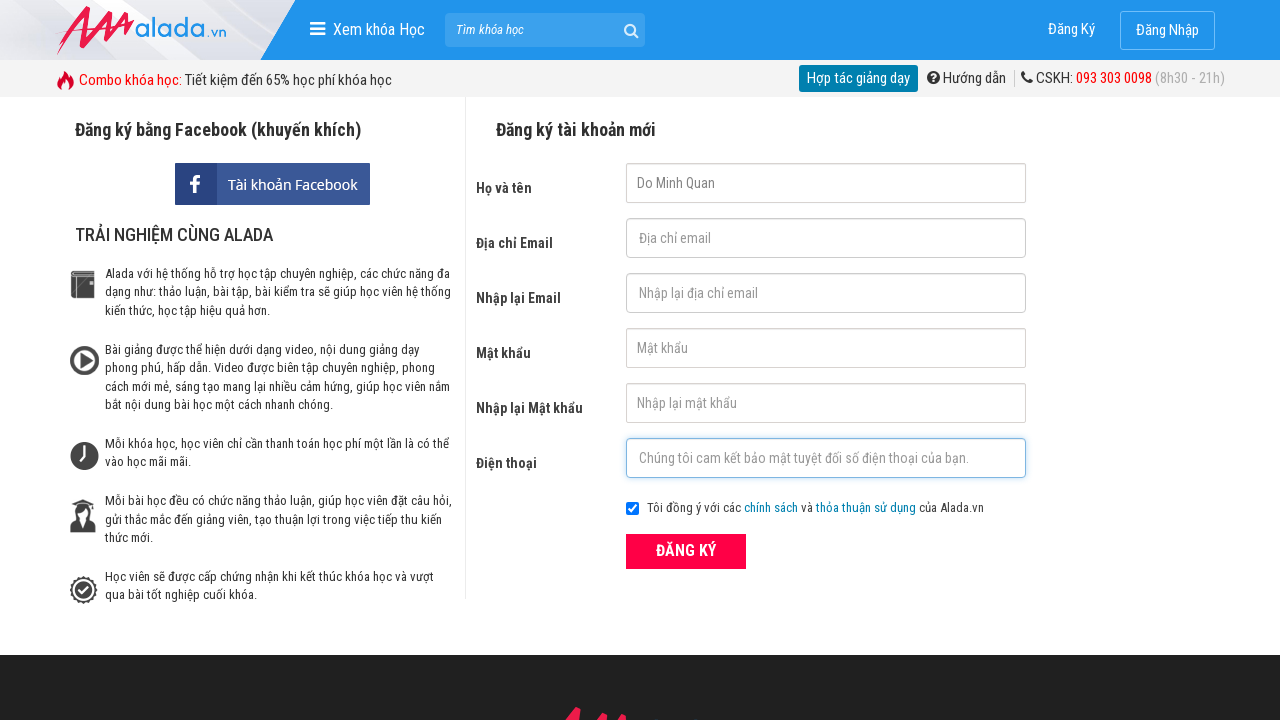

Filled email field with 'quandm@gmail.com' on input#txtEmail
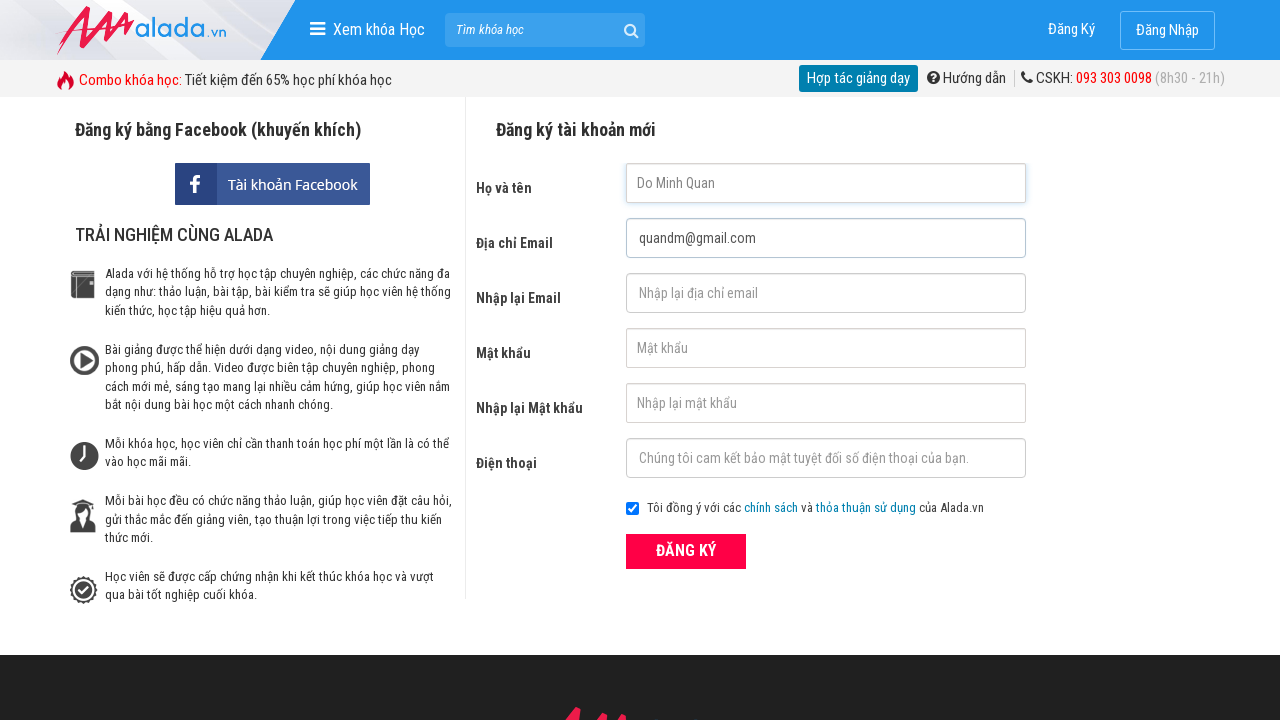

Filled confirm email field with 'quandm@gmail.com' on input#txtCEmail
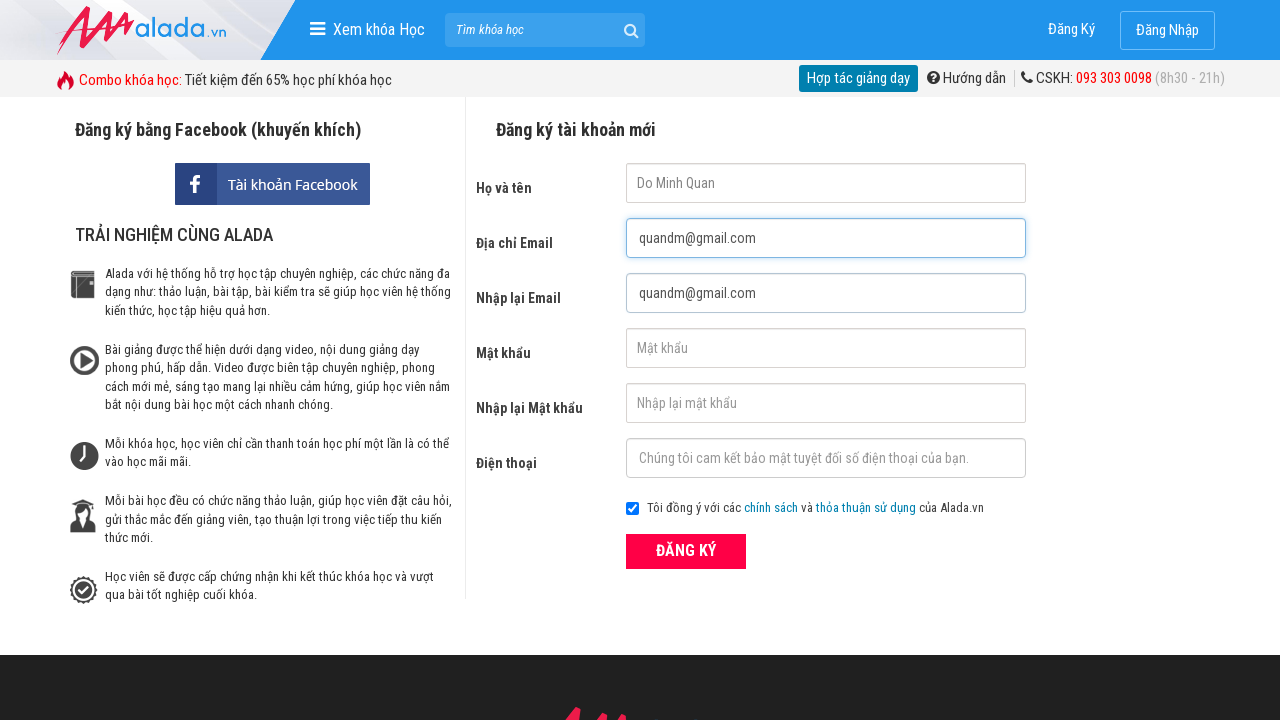

Filled password field with 'Abc@123' on input#txtPassword
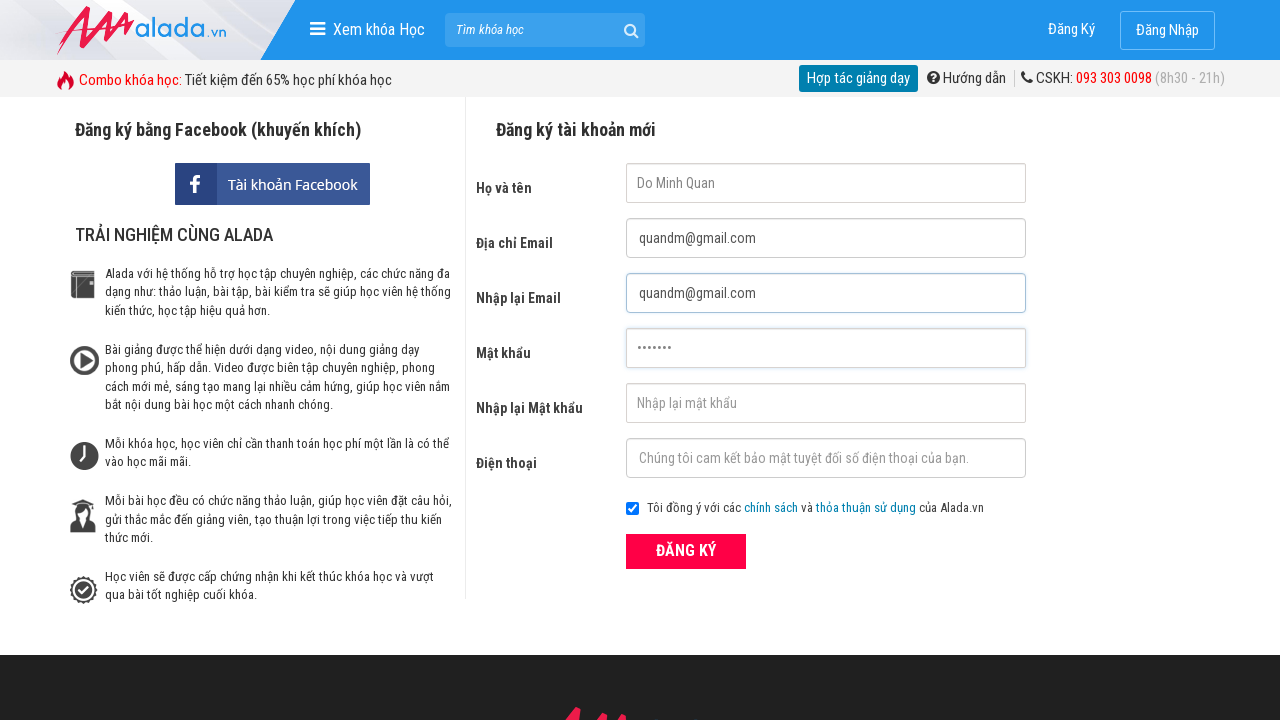

Filled confirm password field with 'Abc@123' on input#txtCPassword
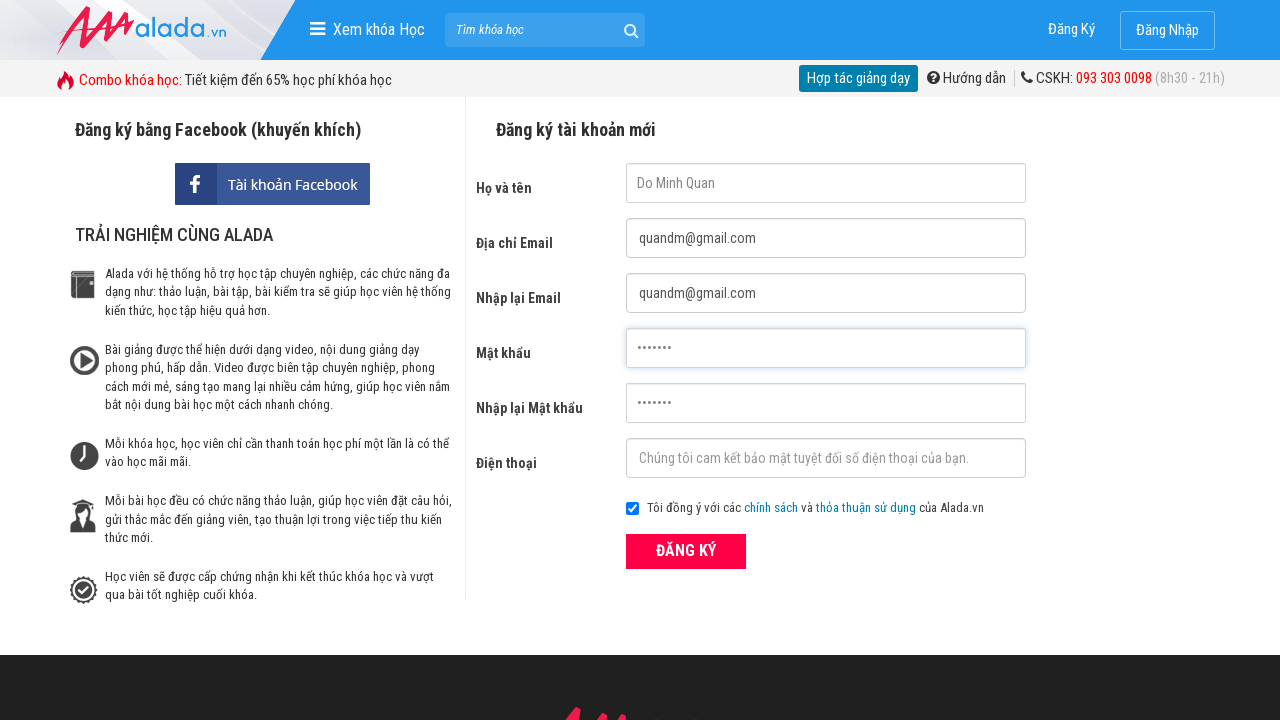

Filled phone field with '098765432' (9 digits - too short) on input#txtPhone
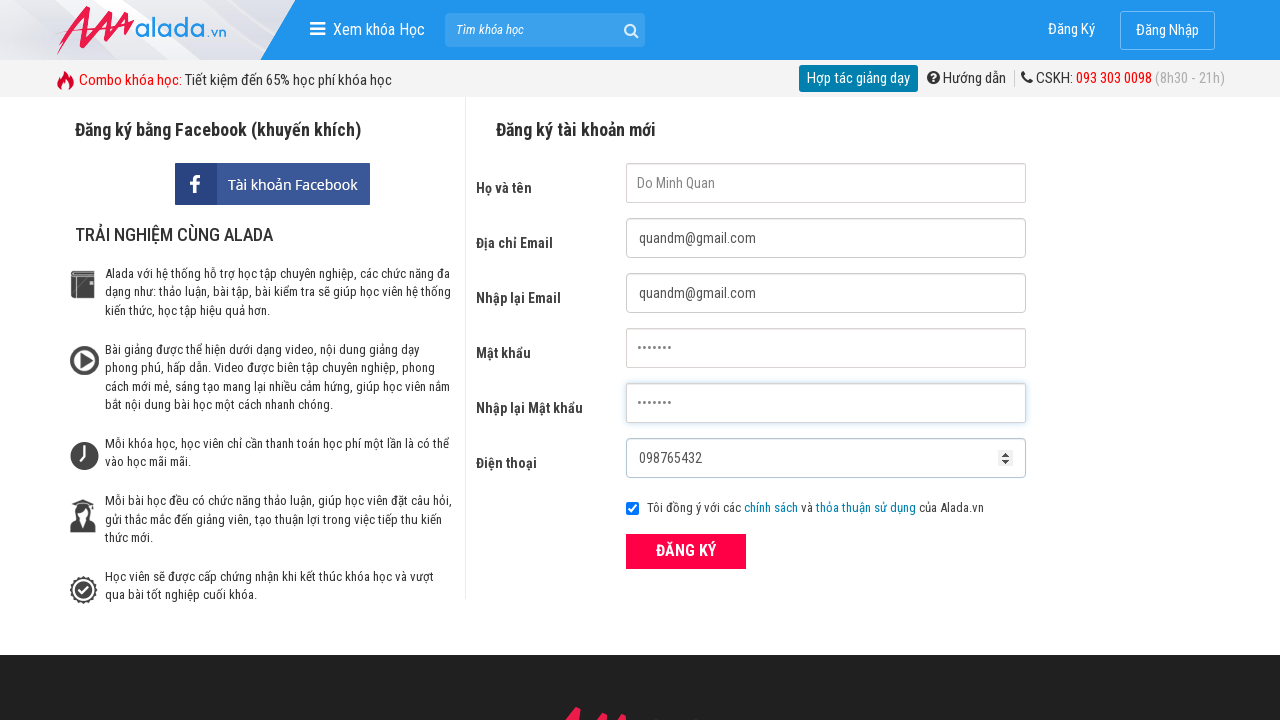

Clicked submit button to test 9-digit phone number at (686, 551) on button[type='submit']
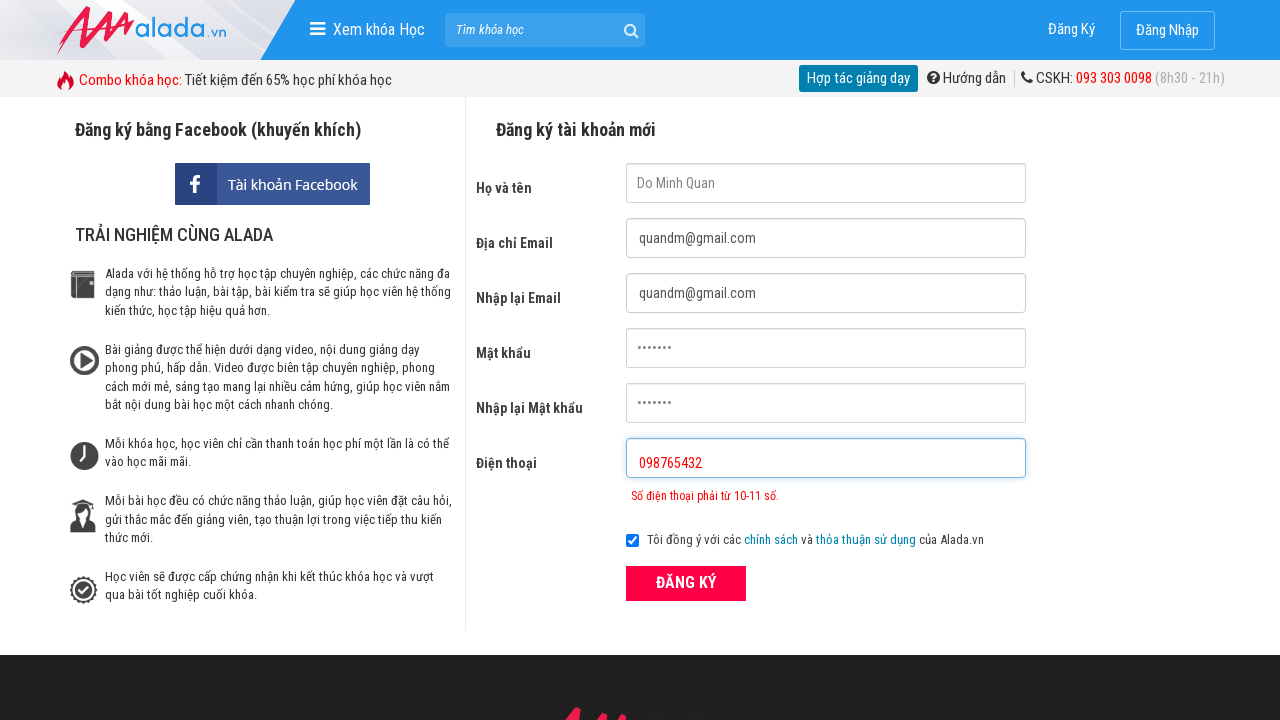

Phone error message appeared for 9-digit number
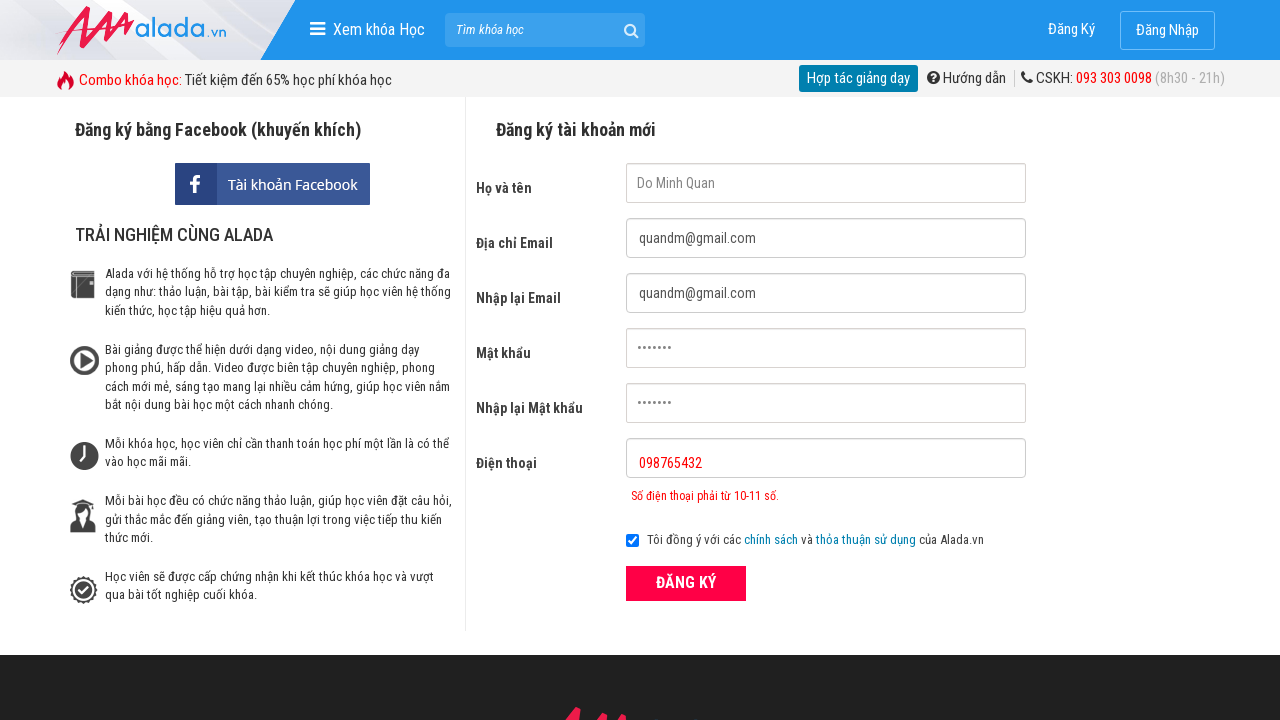

Cleared phone field on input#txtPhone
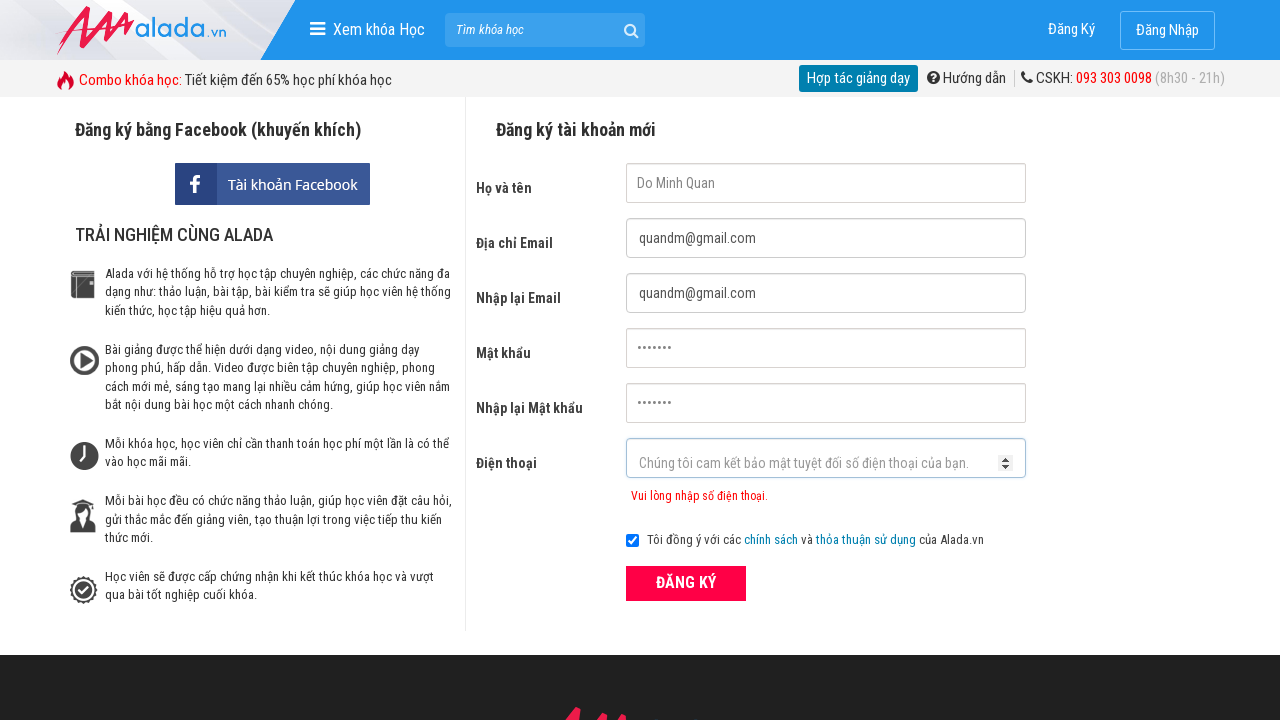

Filled phone field with '098765432100' (12 digits - too long) on input#txtPhone
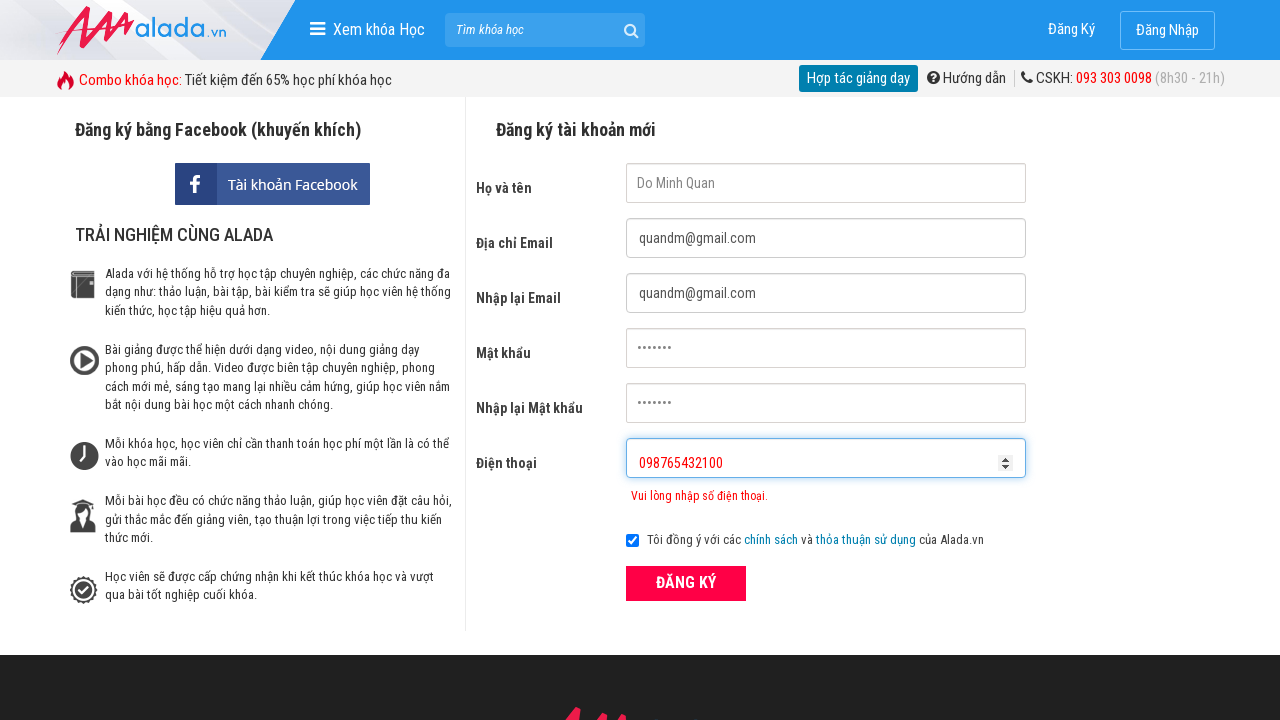

Clicked submit button to test 12-digit phone number at (686, 583) on button[type='submit']
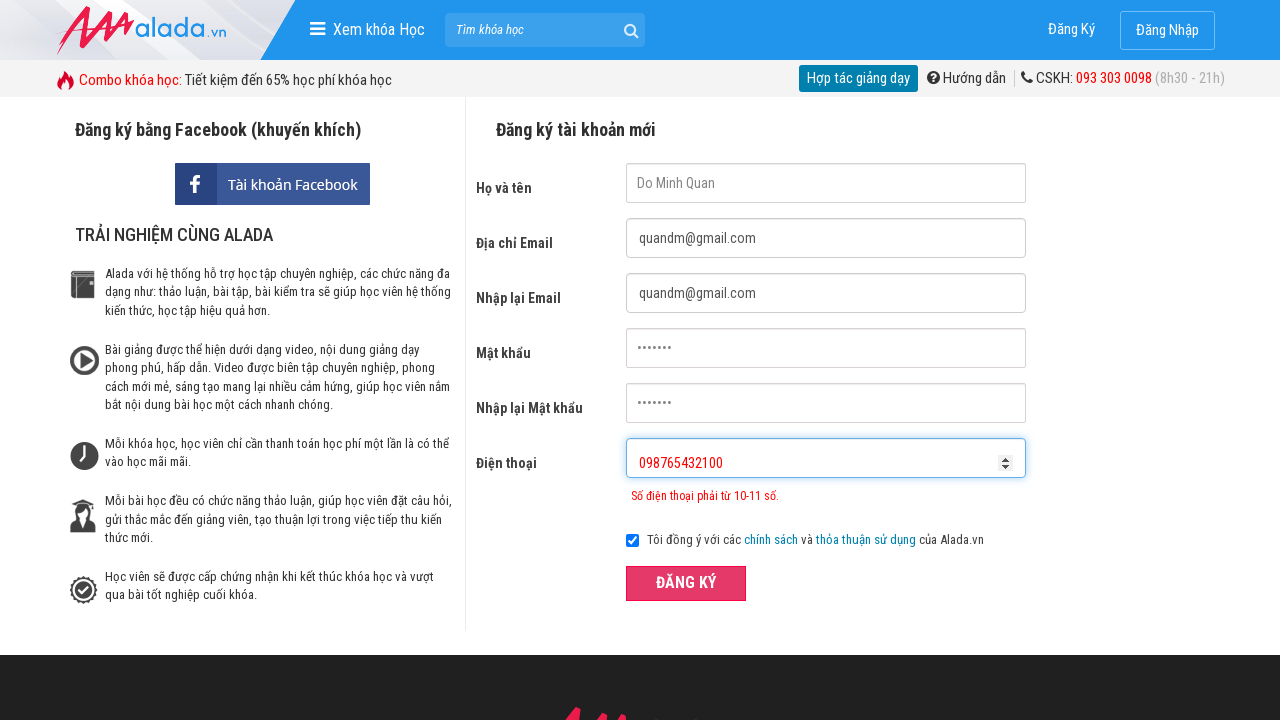

Phone error message appeared for 12-digit number
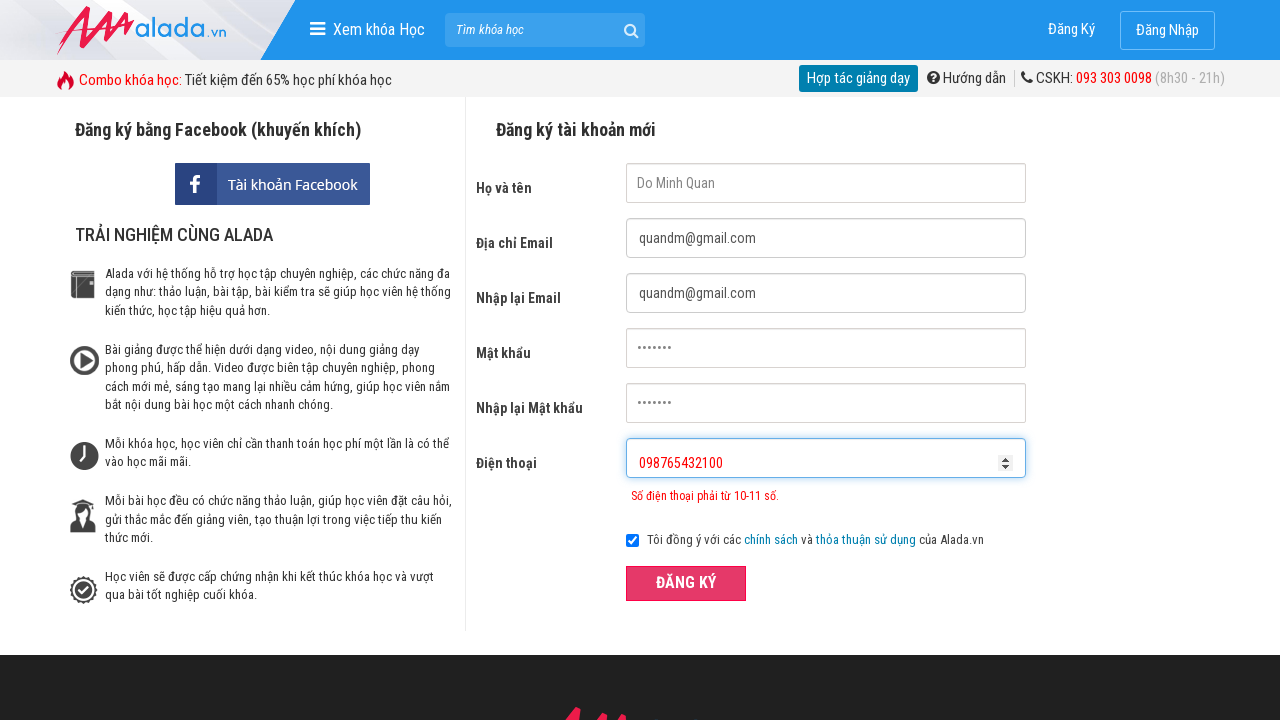

Cleared phone field on input#txtPhone
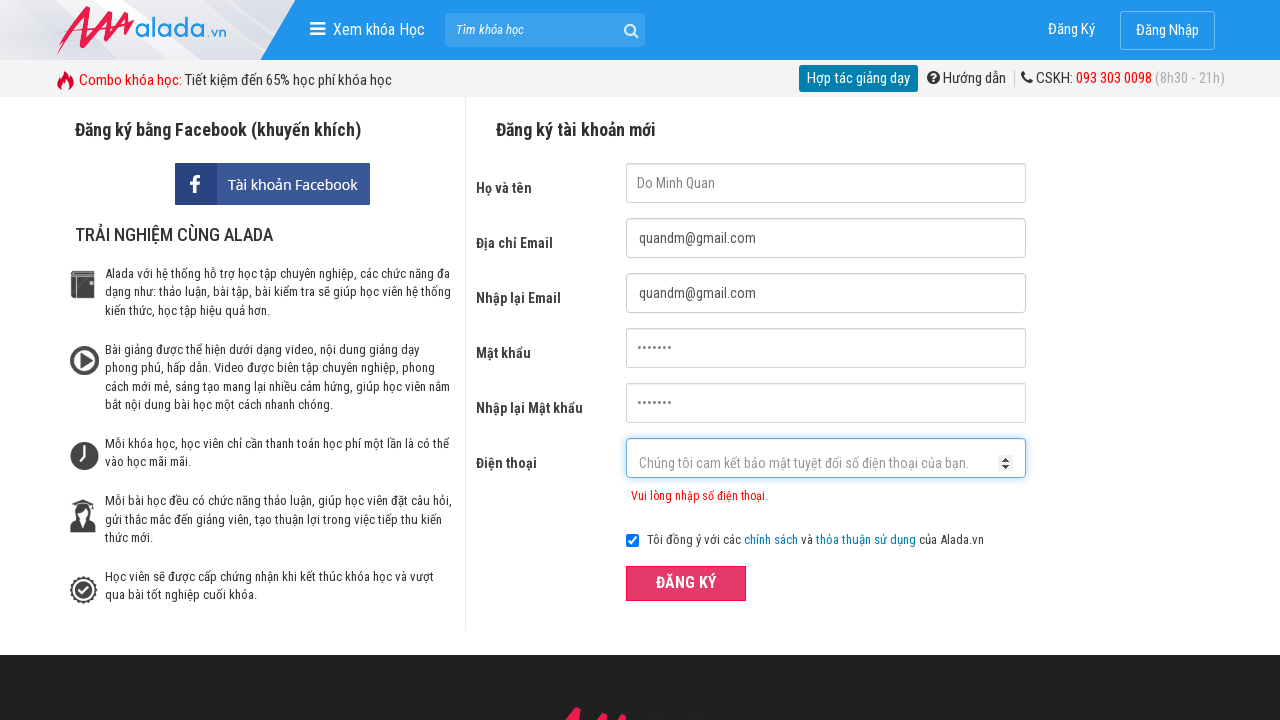

Filled phone field with '1987654321' (invalid prefix) on input#txtPhone
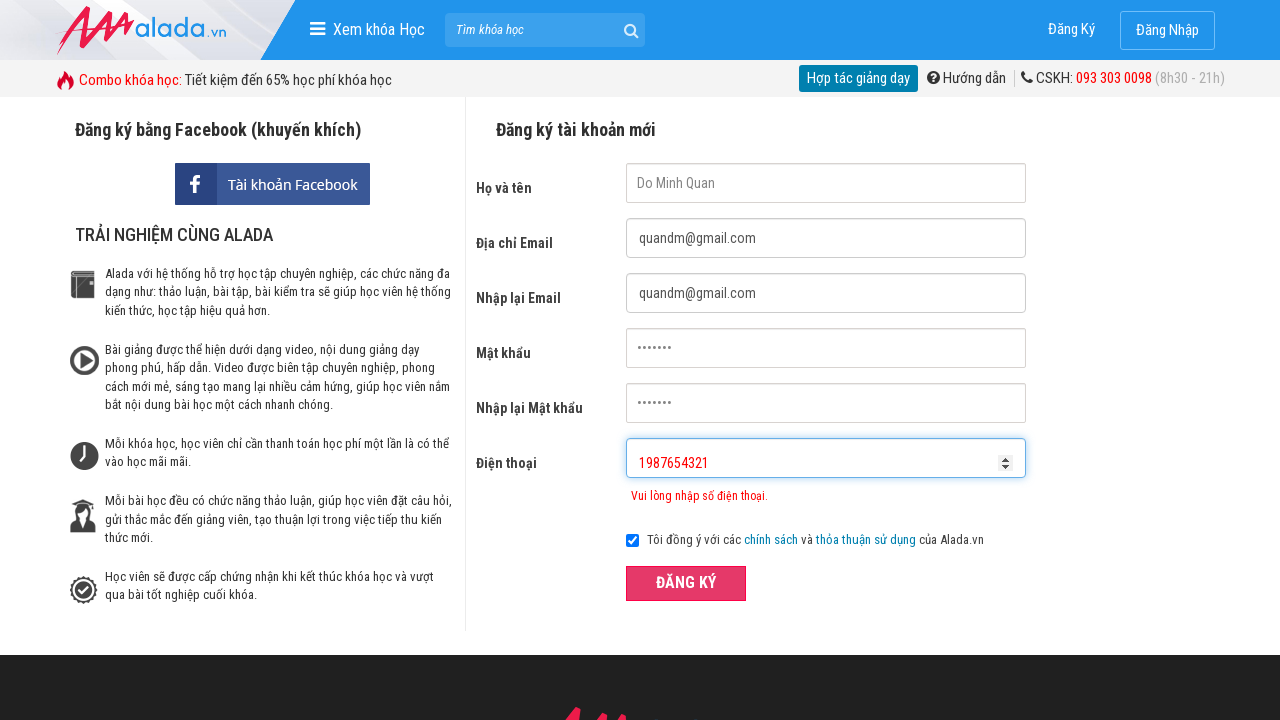

Clicked submit button to test invalid prefix phone number at (686, 583) on button[type='submit']
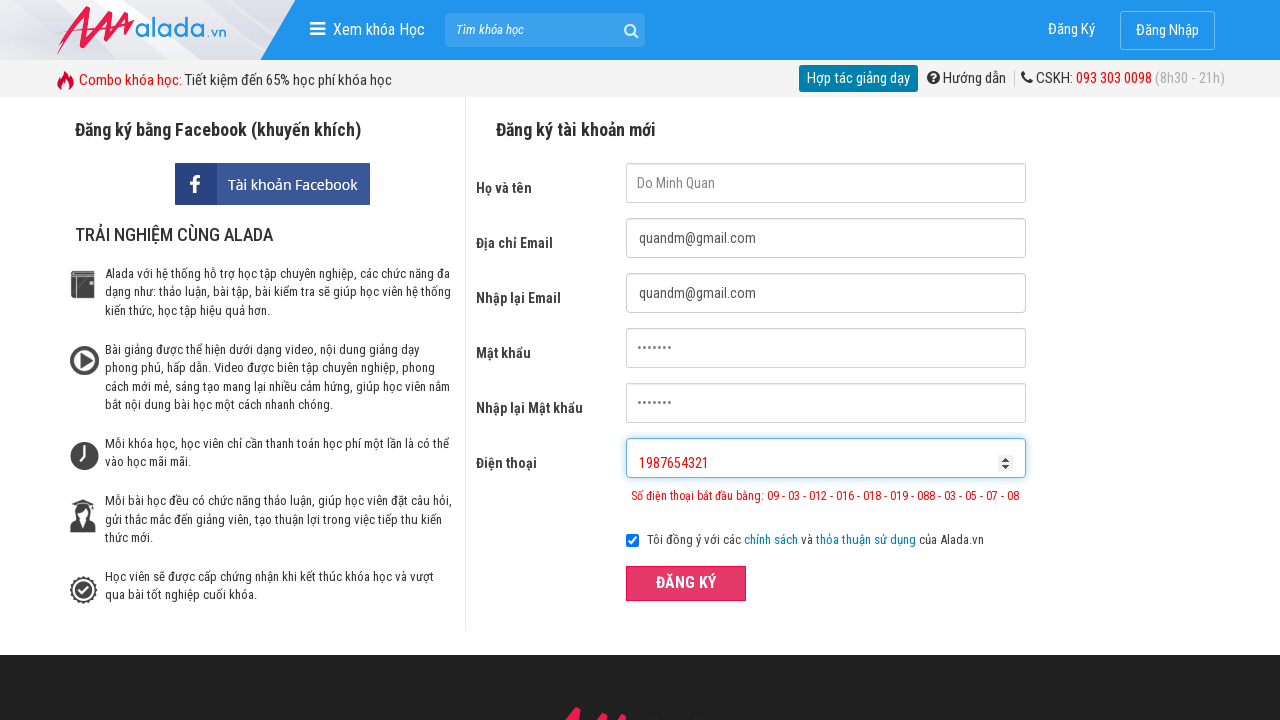

Phone error message appeared for invalid prefix number
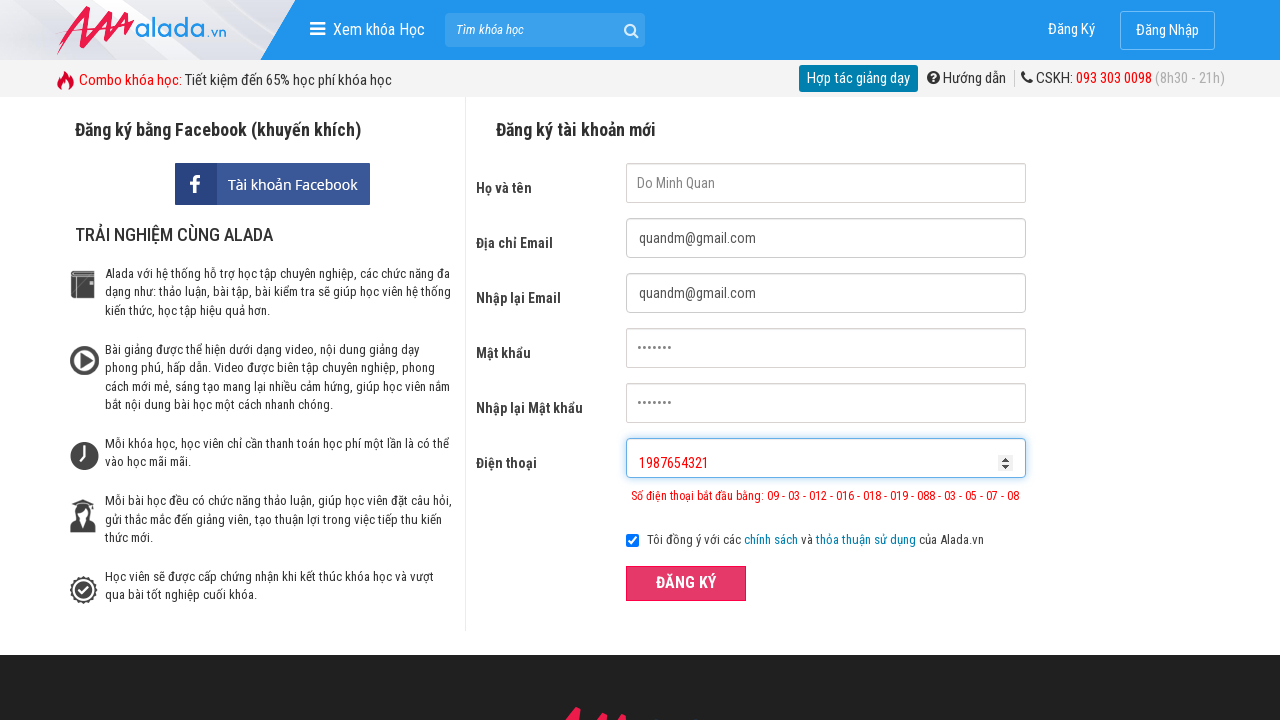

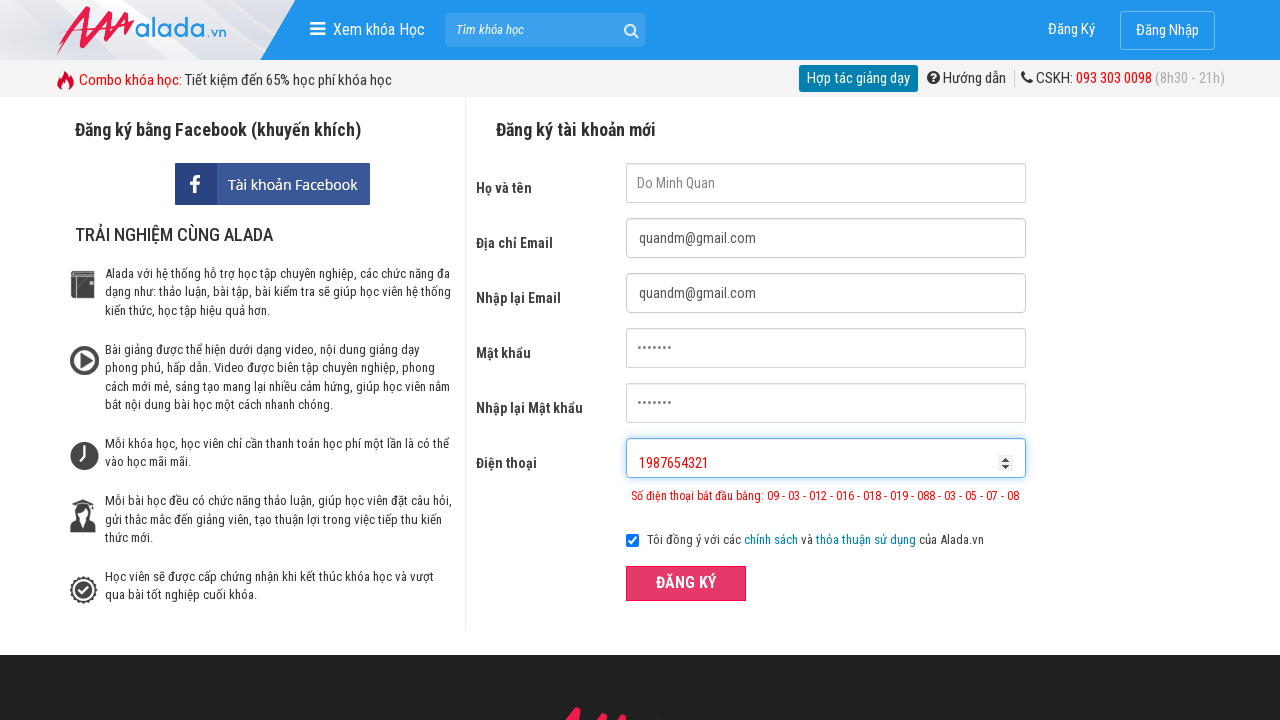